Tests mouse hover functionality by moving the mouse over a book element

Starting URL: https://www.globalsqa.com/demo-site/frames-and-windows/#iFrame

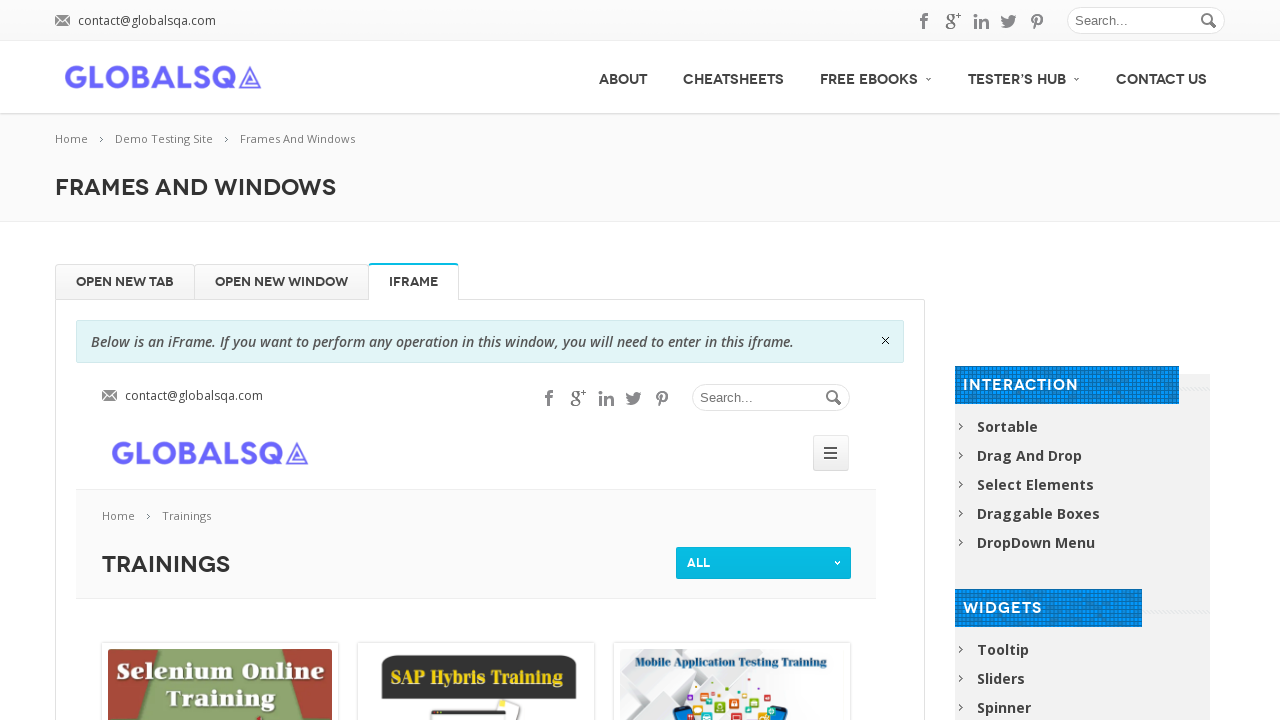

Navigated to the frames and windows demo page
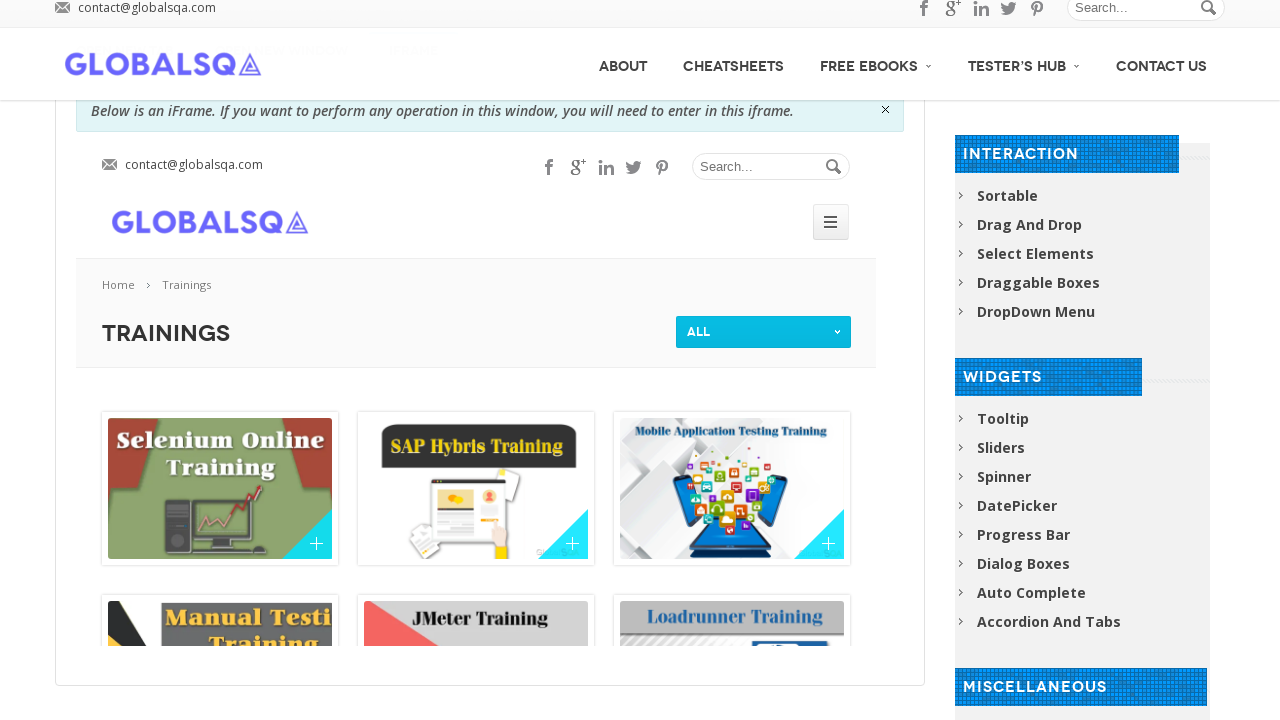

Hovered mouse over the first book element at (876, 35) on (//a[@class='no_border'])[1]
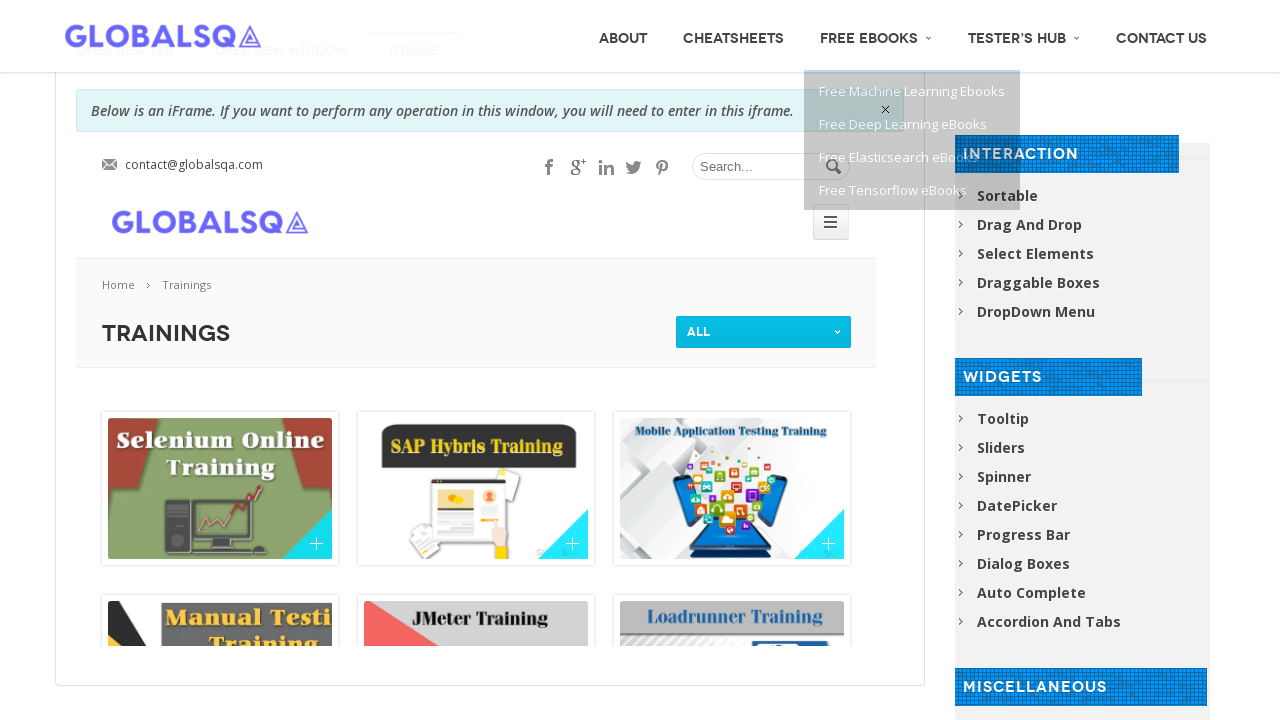

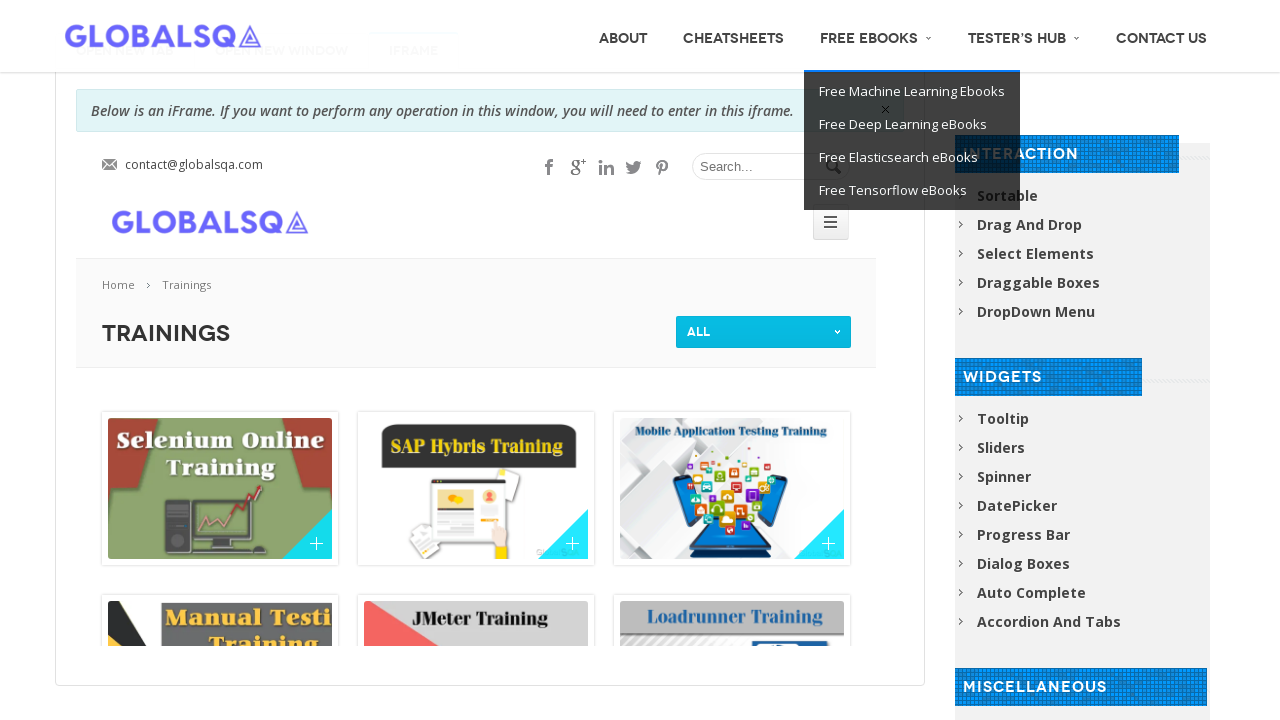